Clicks the letter I link and verifies programming languages starting with I are displayed

Starting URL: https://www.99-bottles-of-beer.net/abc.html

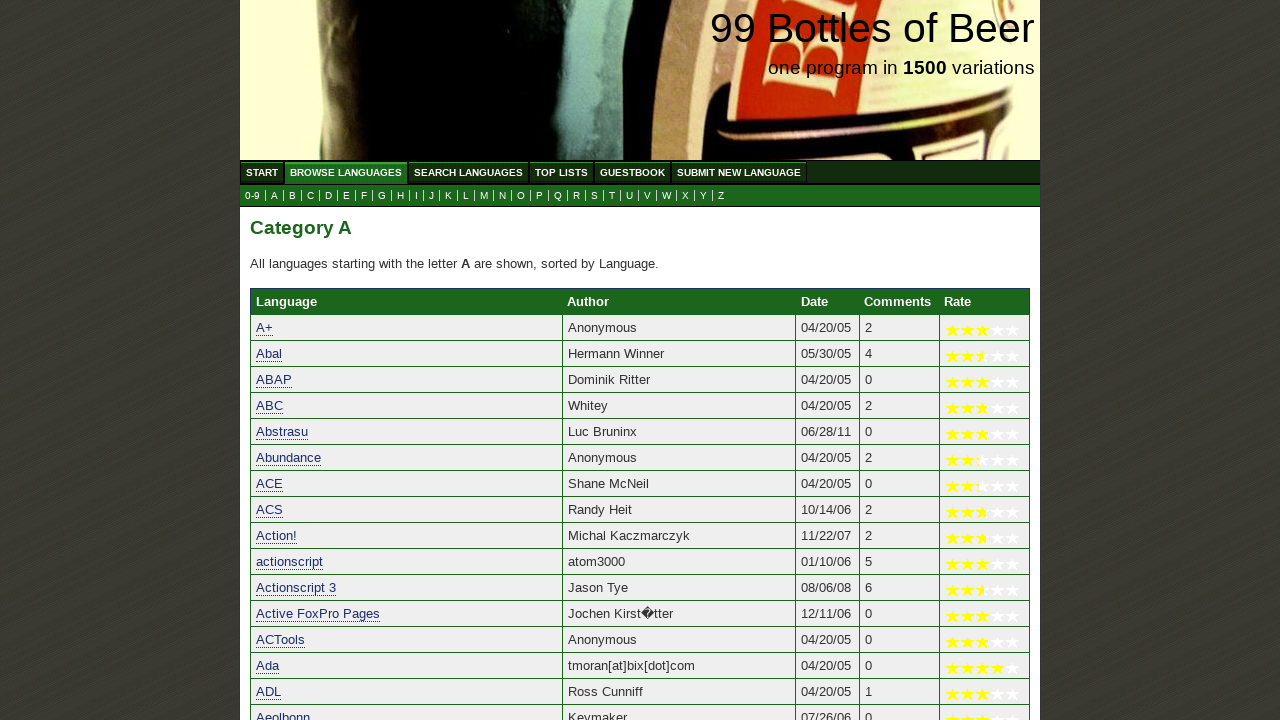

Clicked the letter I link at (416, 196) on a[href='i.html']
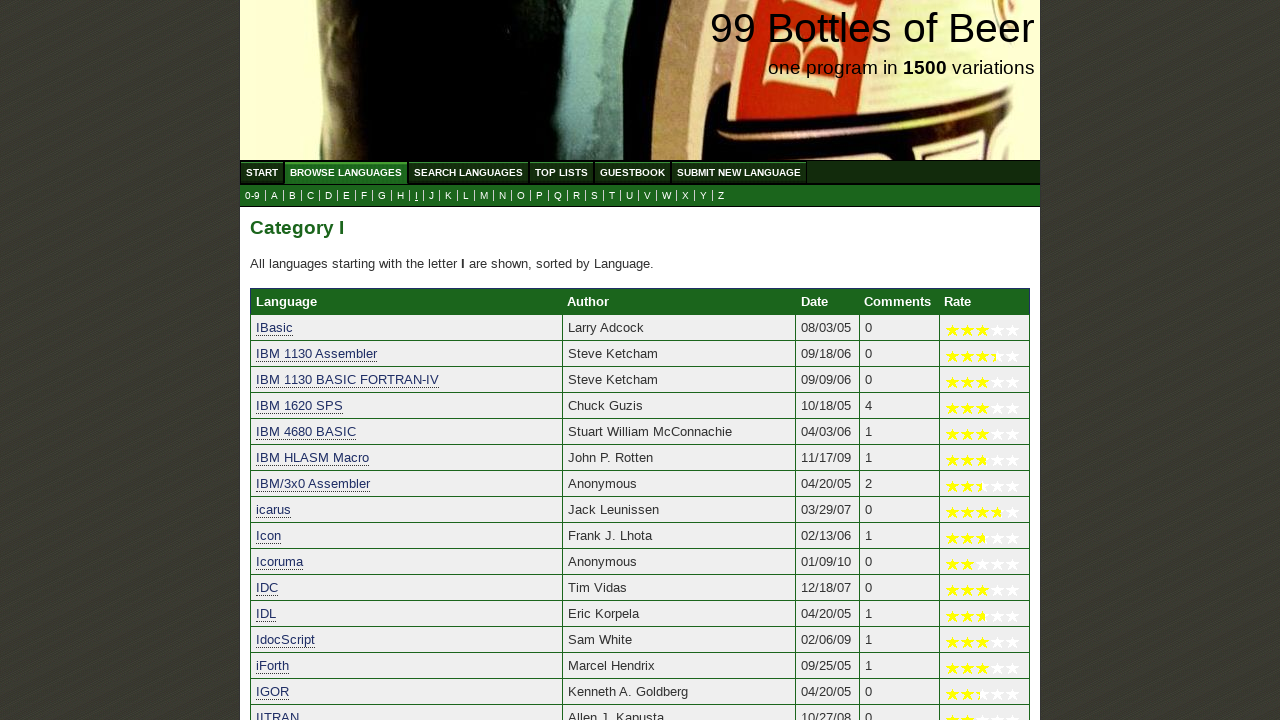

Programming languages starting with I have loaded
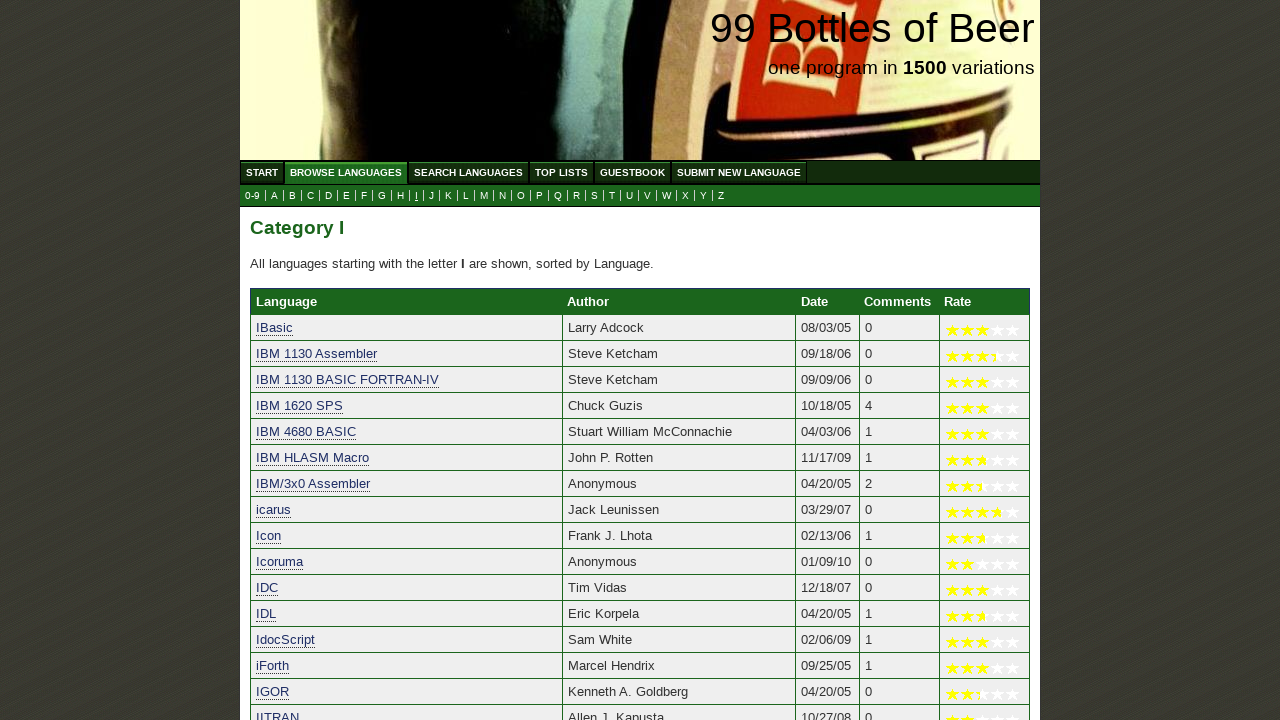

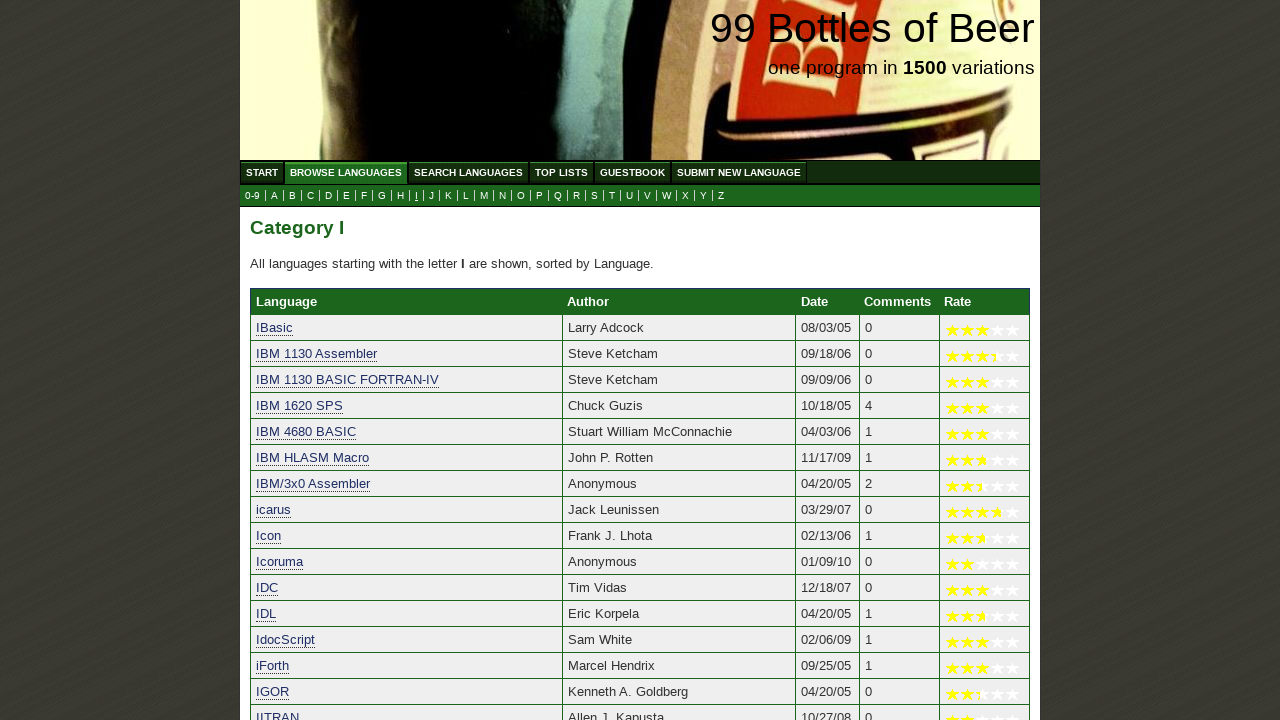